Tests a math form by reading a value from the page, calculating a mathematical function (log of absolute value of 12*sin(x)), entering the result, checking a checkbox, selecting a radio button, and submitting the form.

Starting URL: https://suninjuly.github.io/math.html

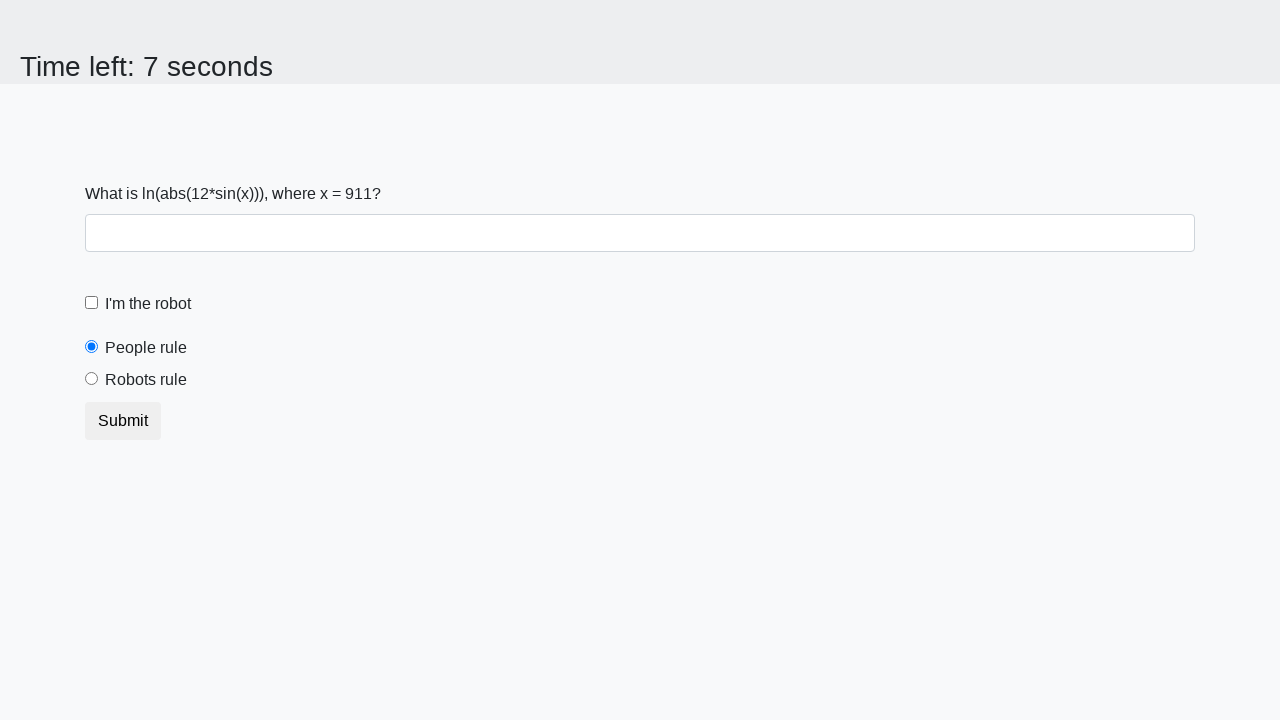

Retrieved x value from the page
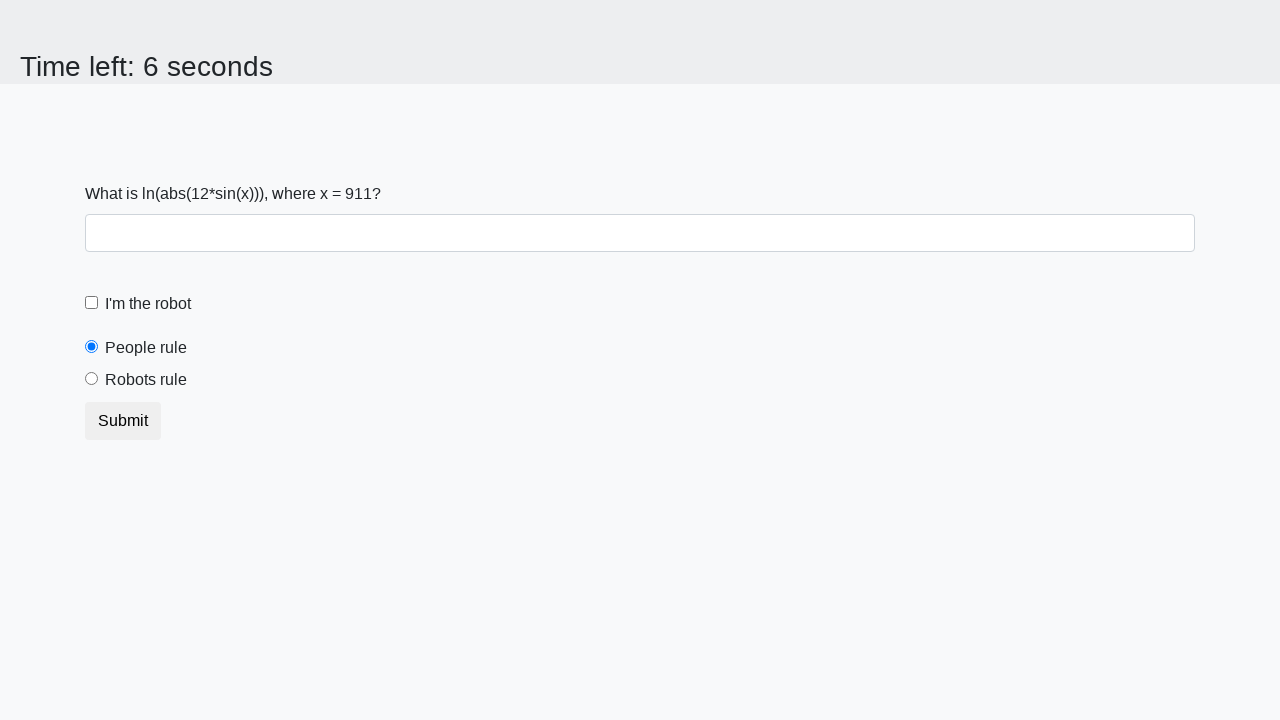

Calculated result: log(abs(12*sin(911))) = -0.2984586925861262
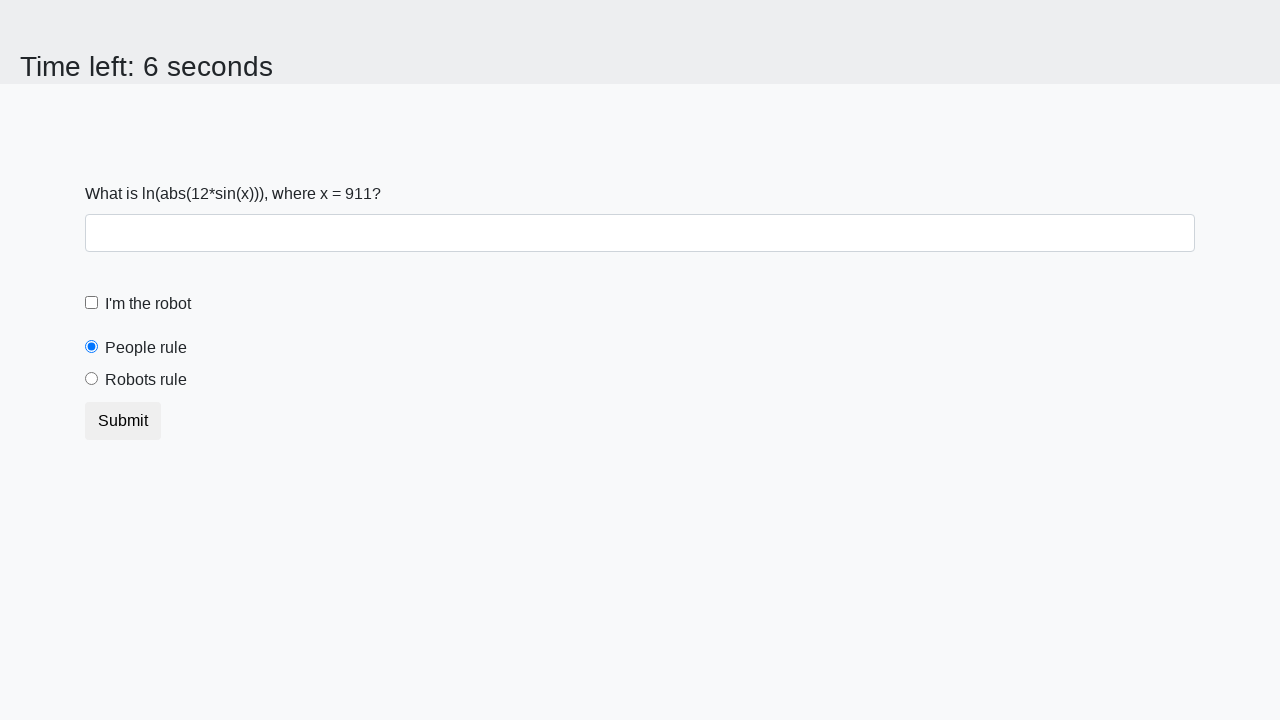

Filled answer field with calculated value: -0.2984586925861262 on #answer
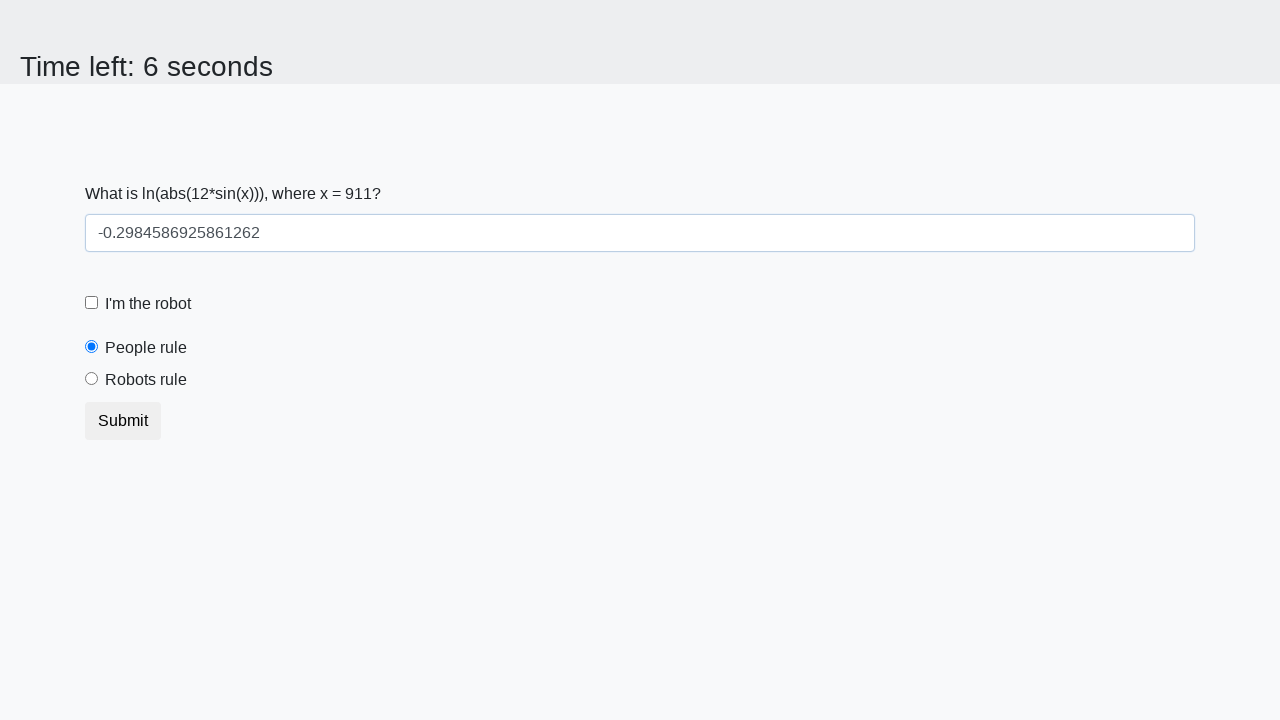

Checked the robot checkbox at (148, 304) on label[for='robotCheckbox']
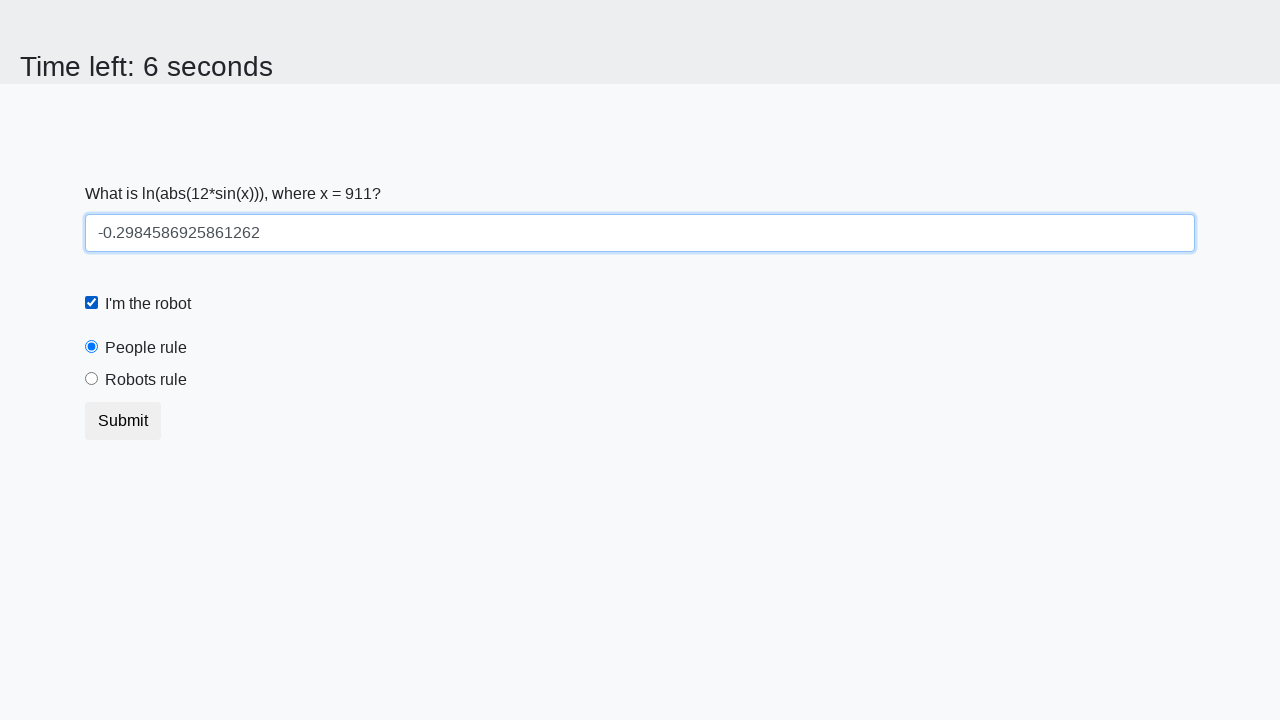

Selected the 'robots' radio button at (92, 379) on input[value='robots']
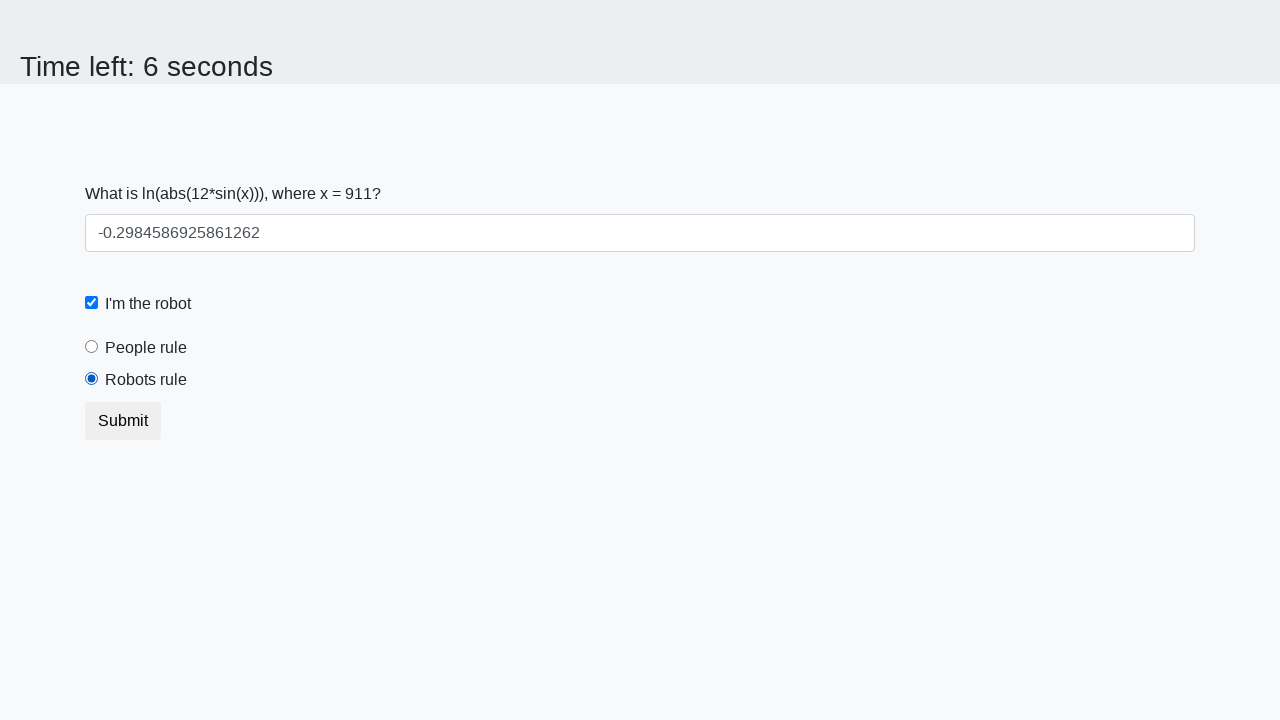

Submitted the form at (123, 421) on button.btn
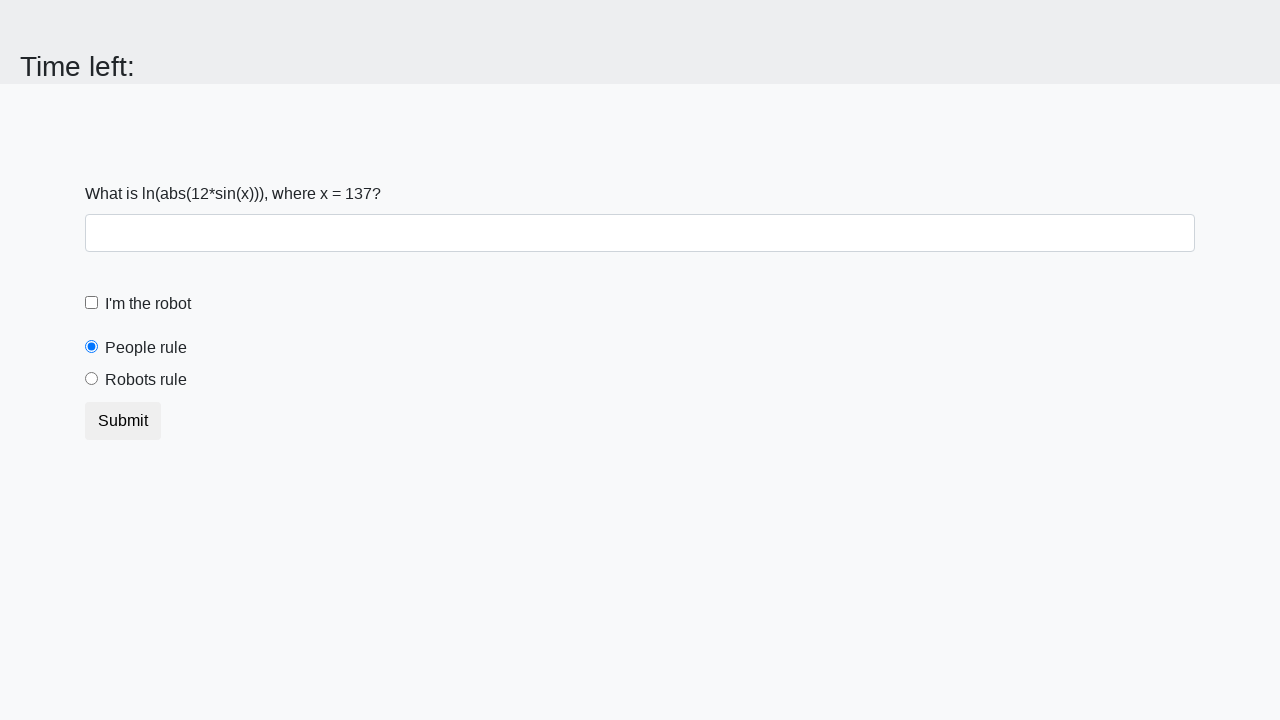

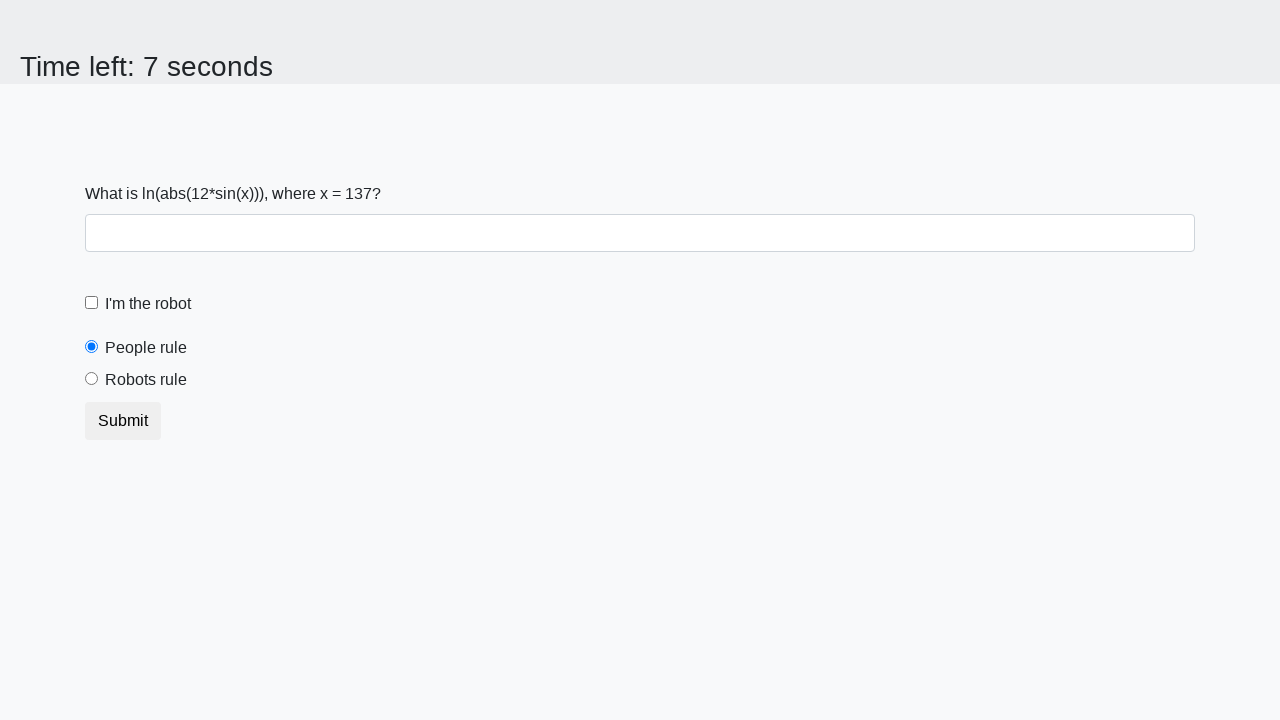